Tests jQuery UI draggable functionality by dragging an element to a new position within an iframe

Starting URL: https://jqueryui.com/draggable

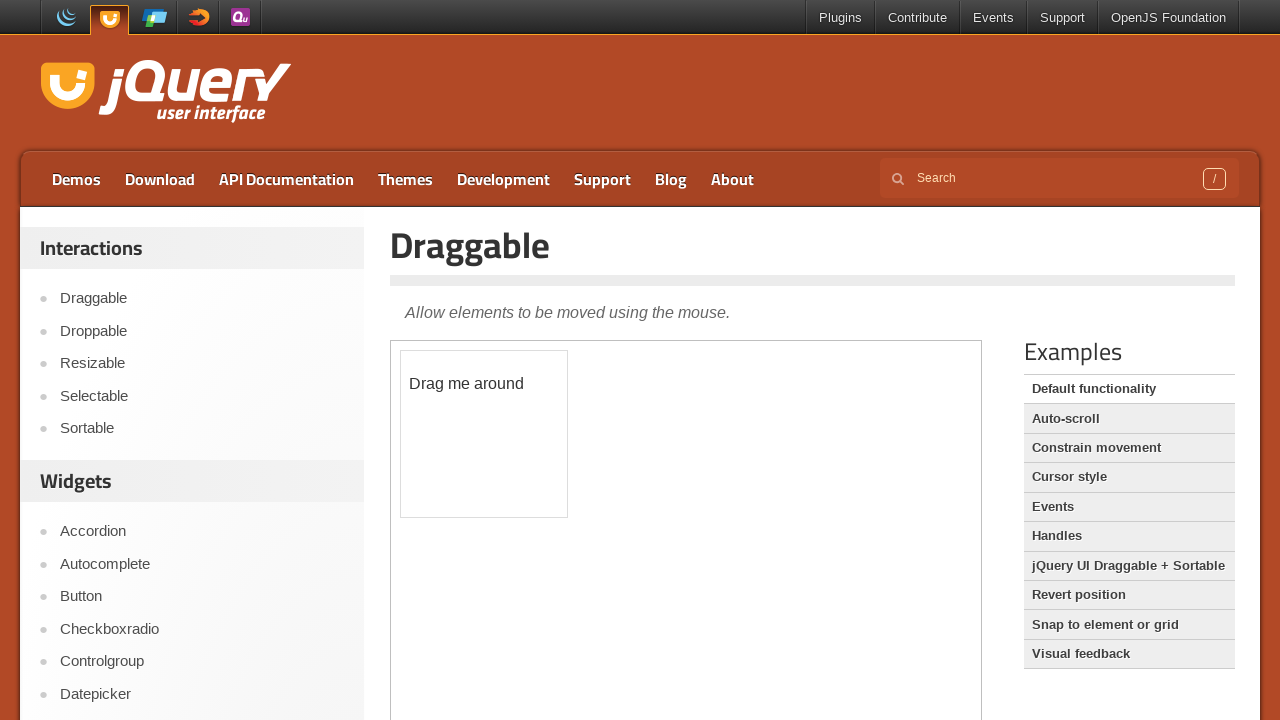

Located the iframe containing the draggable demo
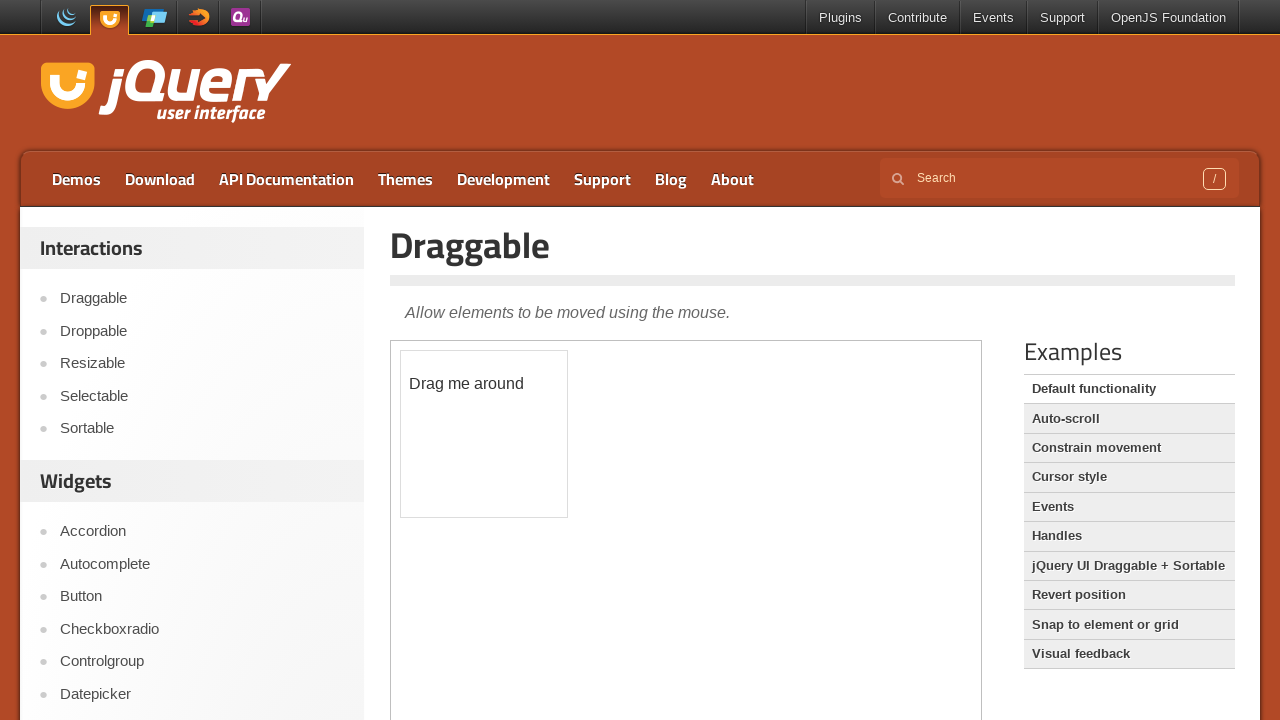

Located the draggable element within the iframe
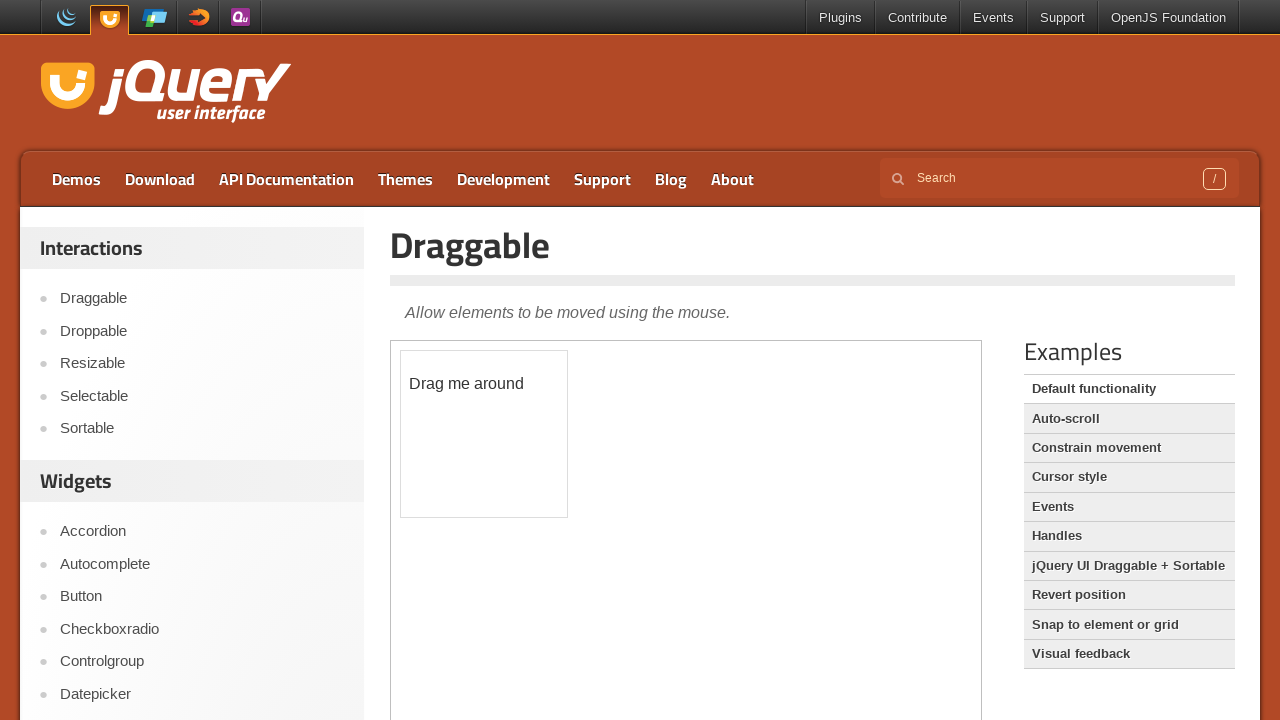

Retrieved initial position: (400.109375, 349.875)
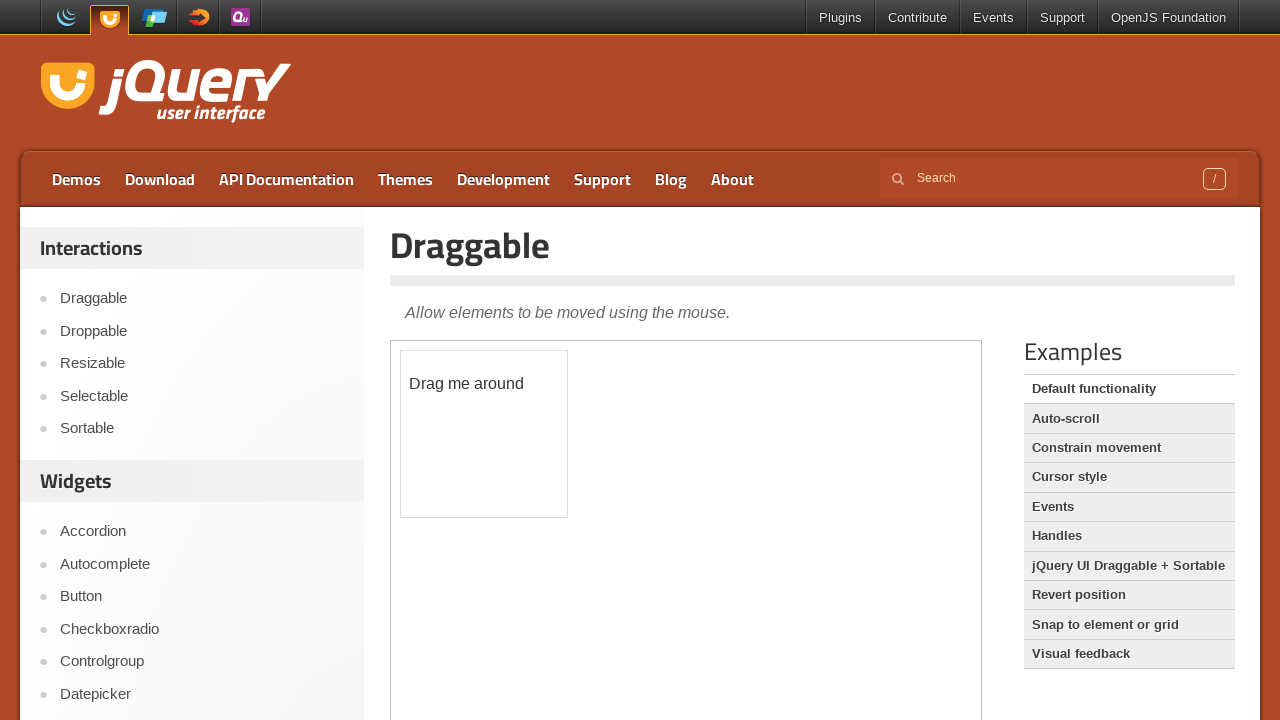

Dragged the element 100 pixels right and 100 pixels down at (501, 451)
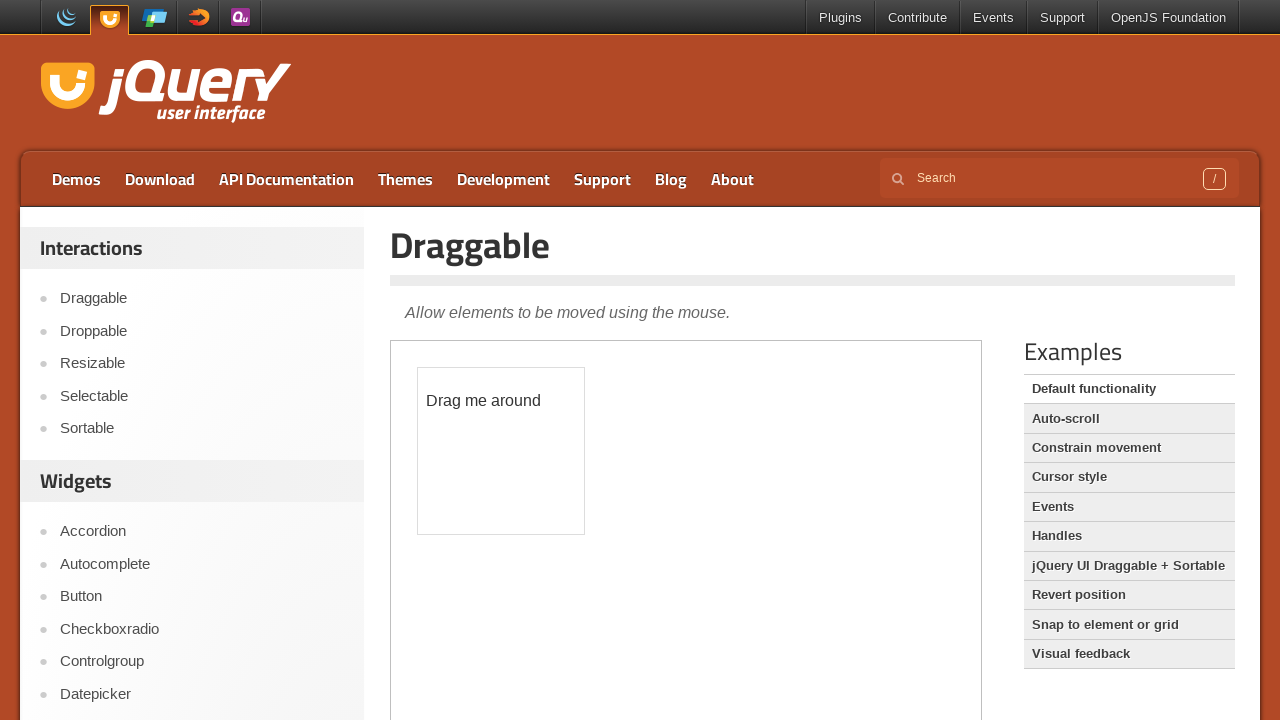

Retrieved final position: (417.109375, 366.875)
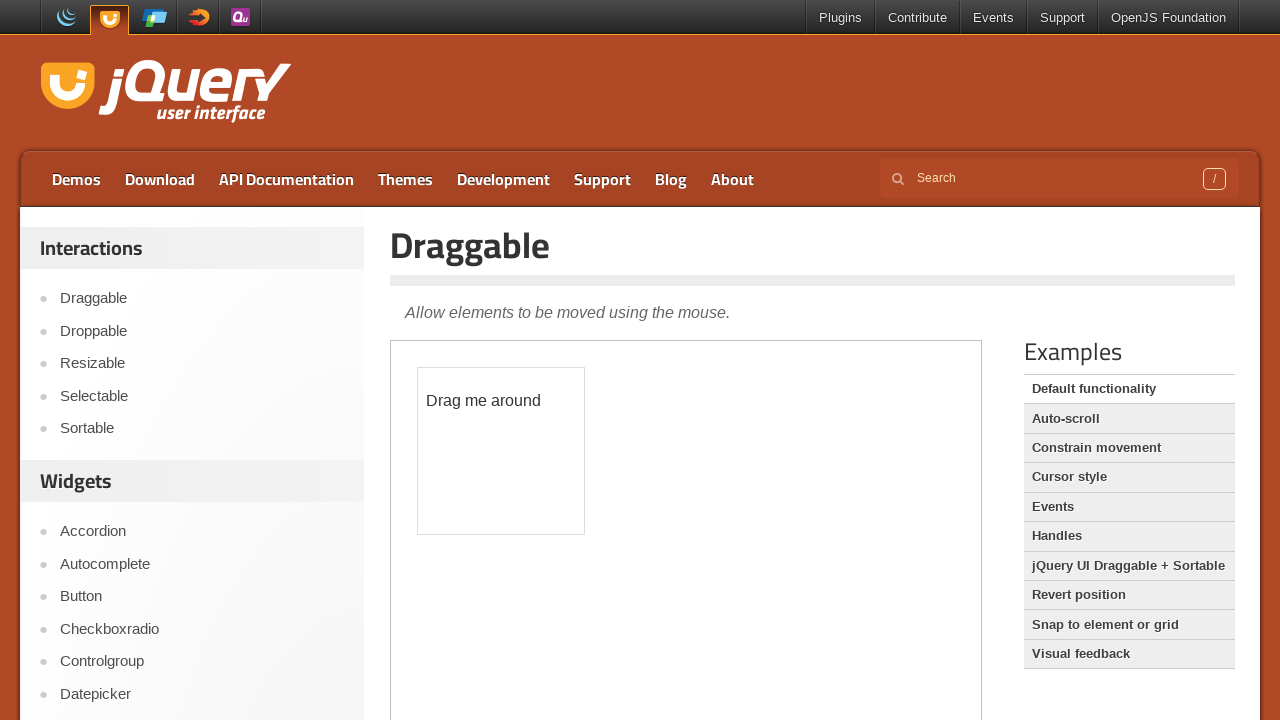

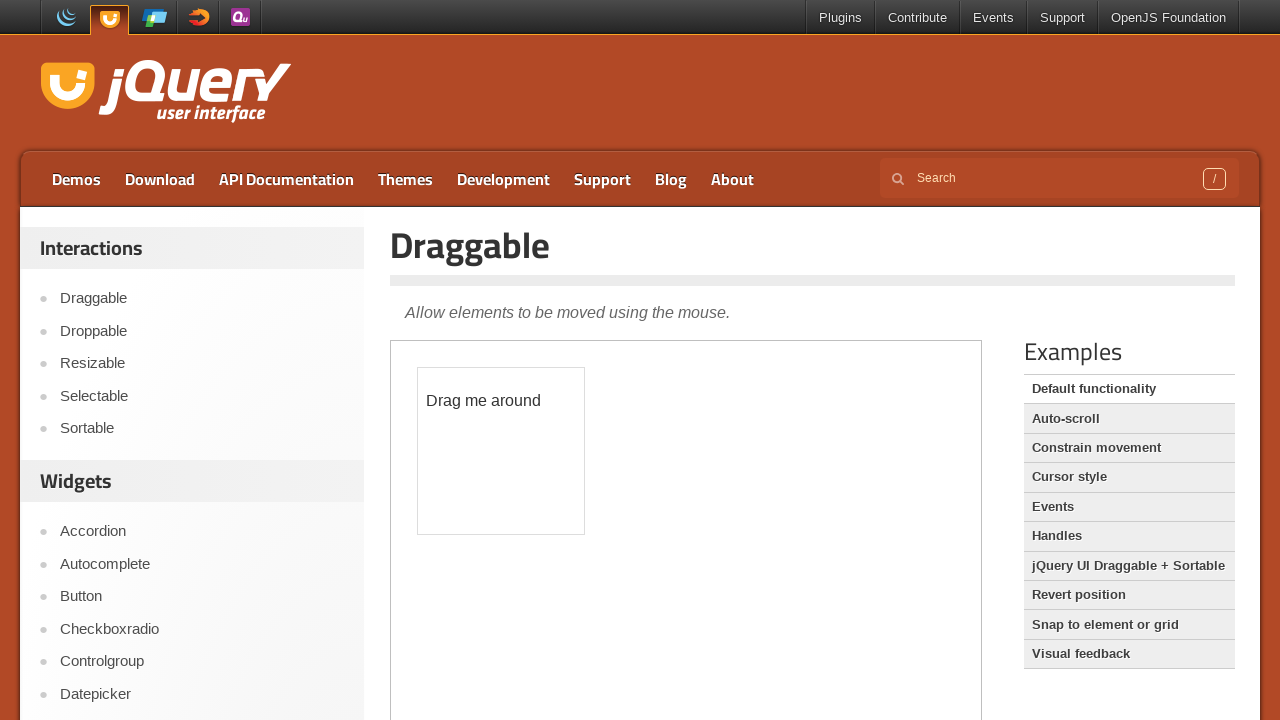